Tests dropdown selection functionality on Selenium's demo web form by interacting with a select element

Starting URL: https://www.selenium.dev/selenium/web/web-form.html

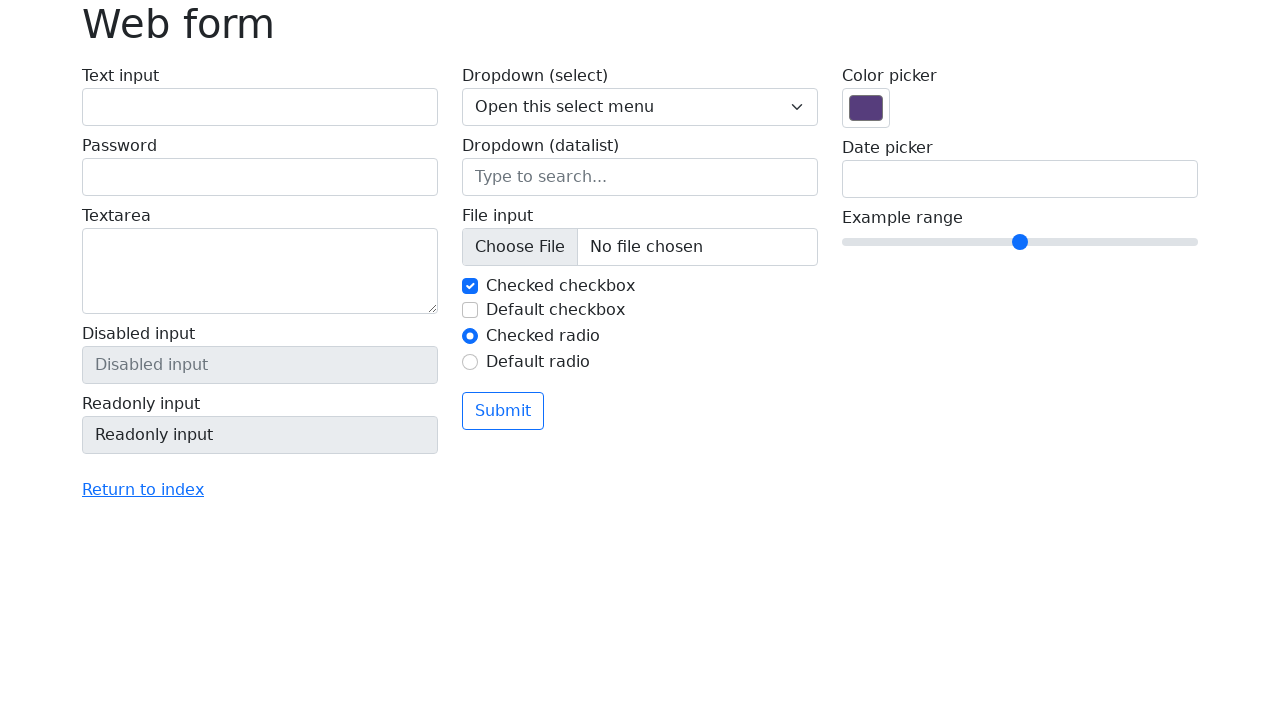

Navigated to Selenium demo web form
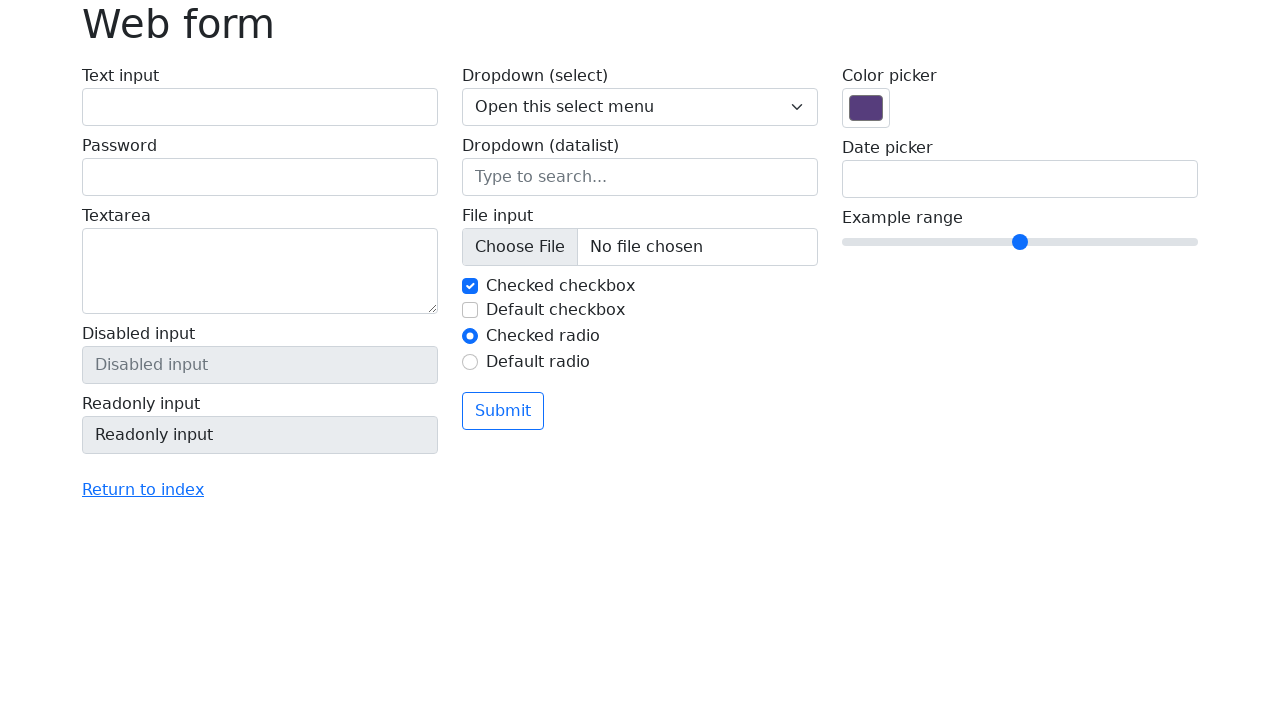

Located dropdown select element
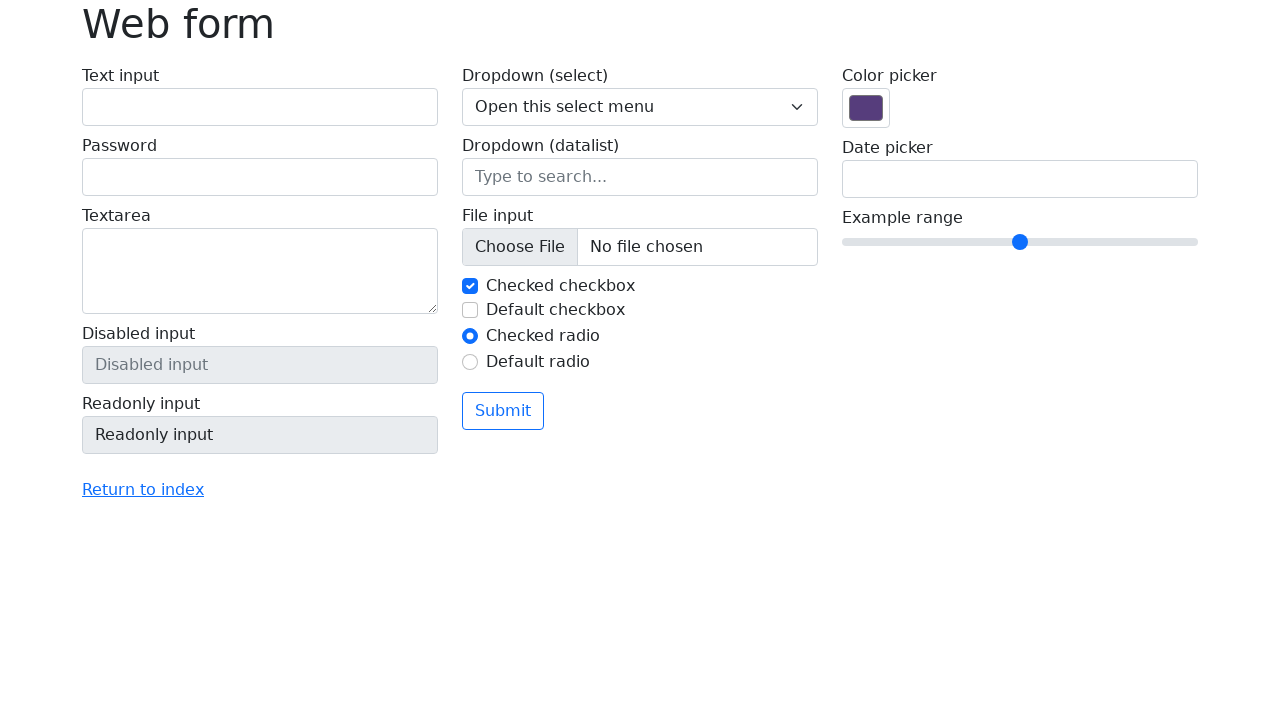

Retrieved all dropdown options
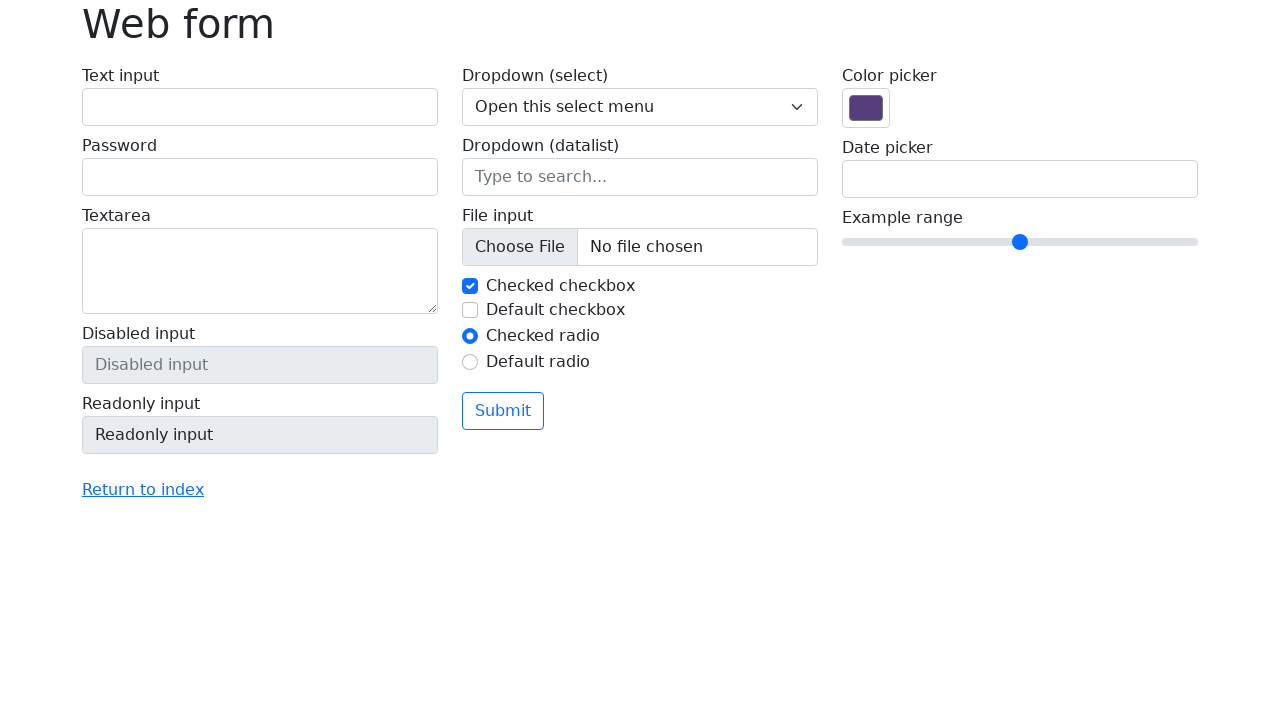

Printed text of second option: One
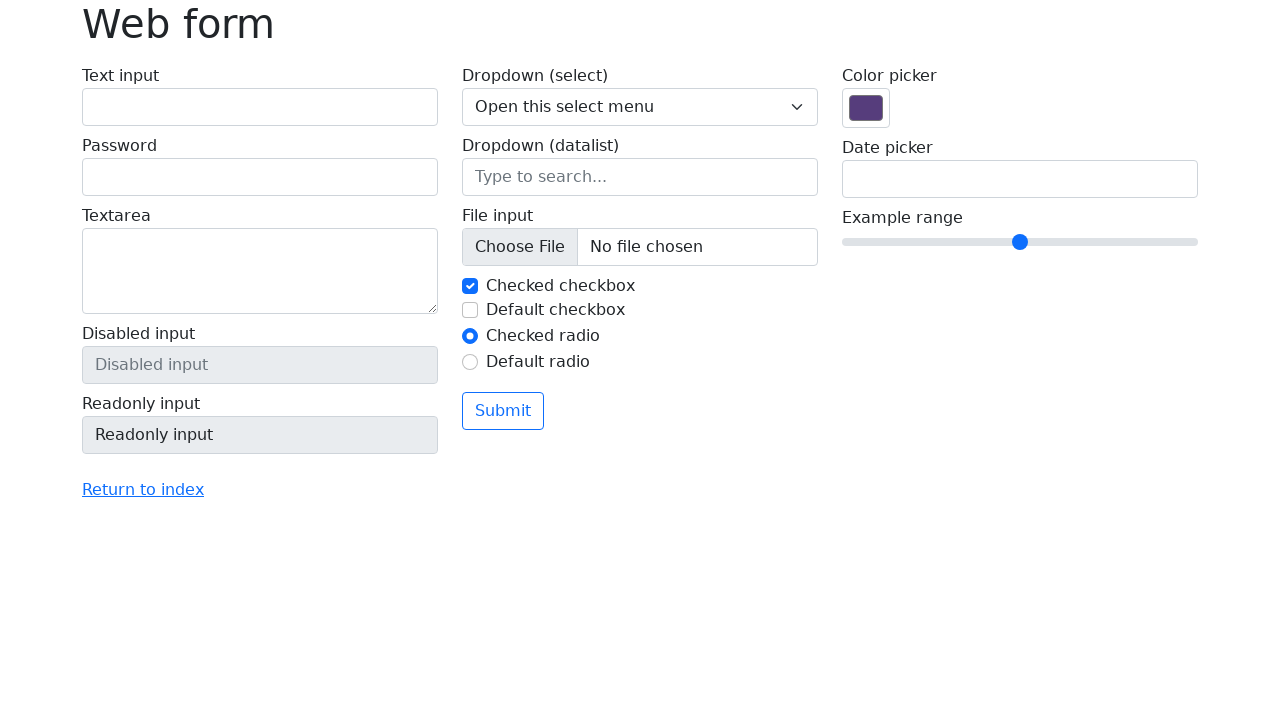

Selected dropdown option 'Three' by label on select[name='my-select']
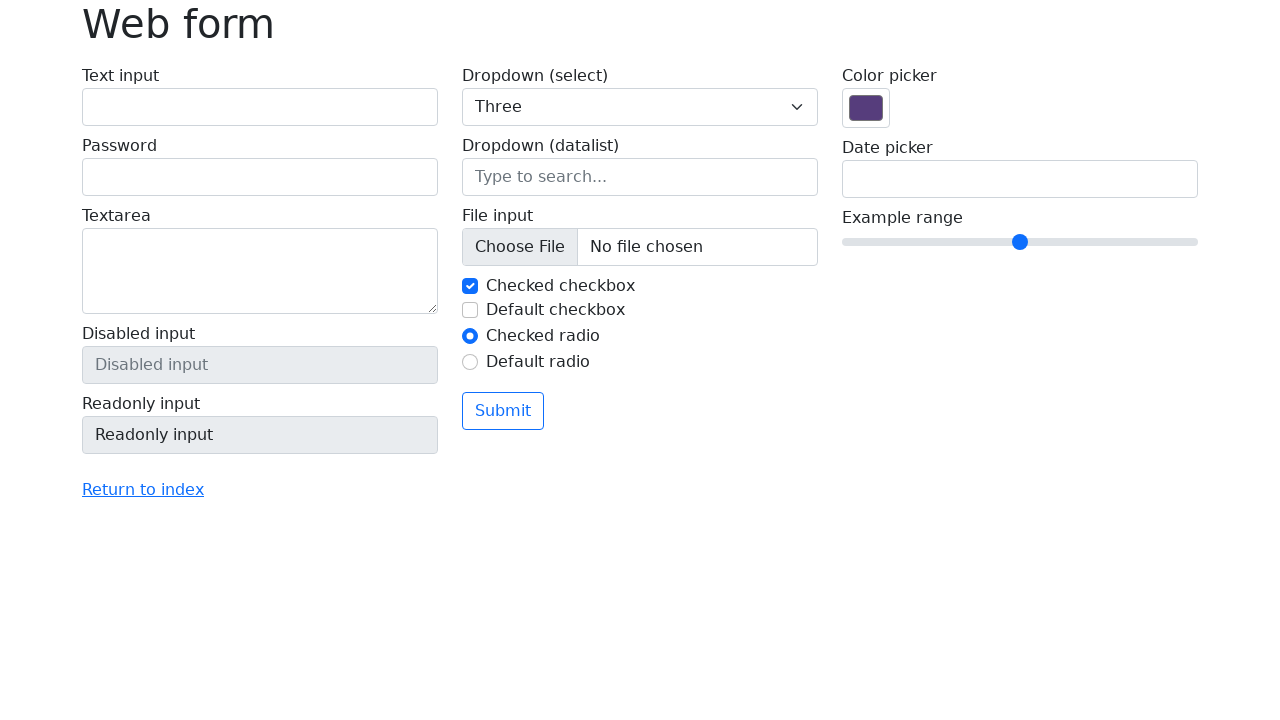

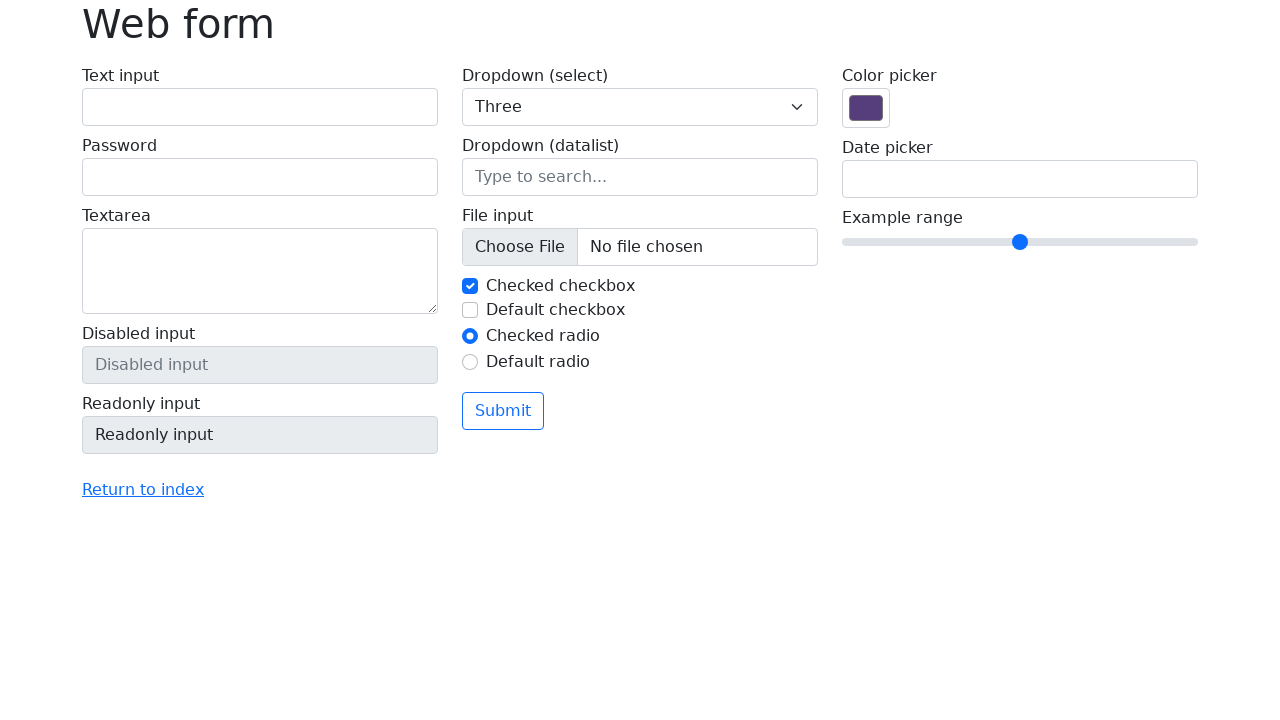